Tests YouTube search functionality by entering a search query and submitting it

Starting URL: https://www.youtube.com/

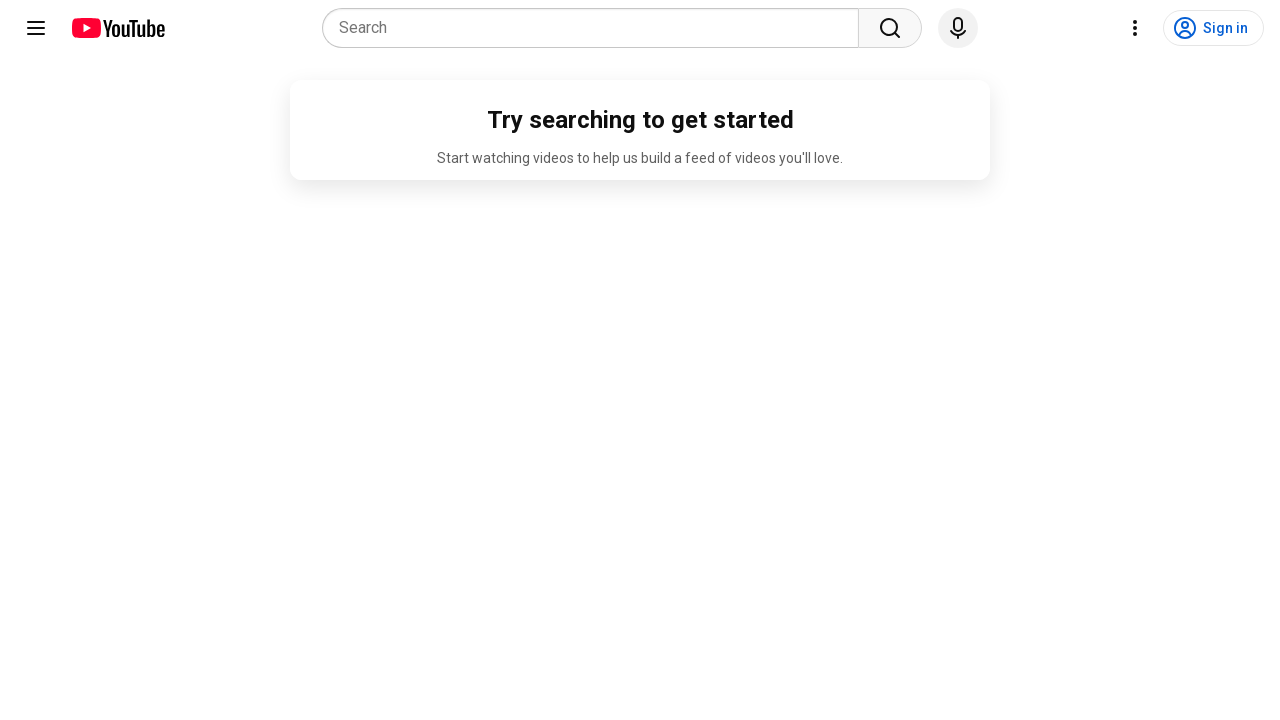

Filled YouTube search field with 'india' on input[name='search_query']
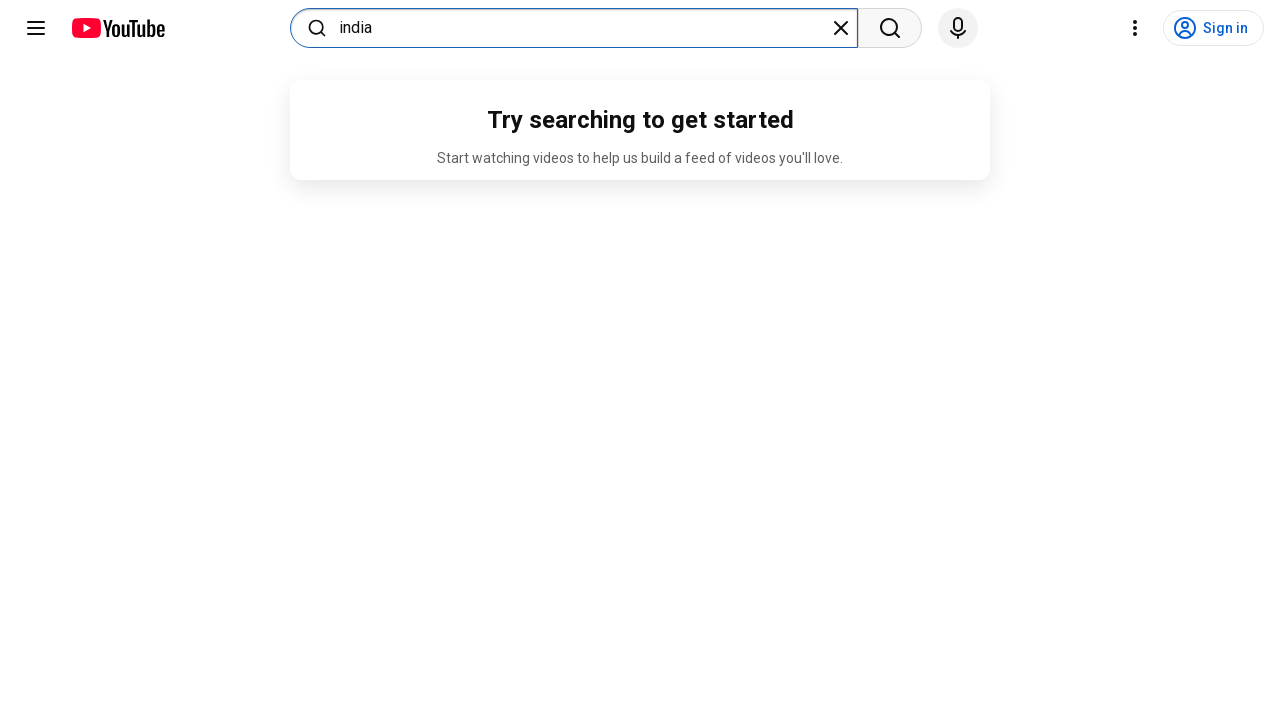

Pressed Enter to submit YouTube search query on input[name='search_query']
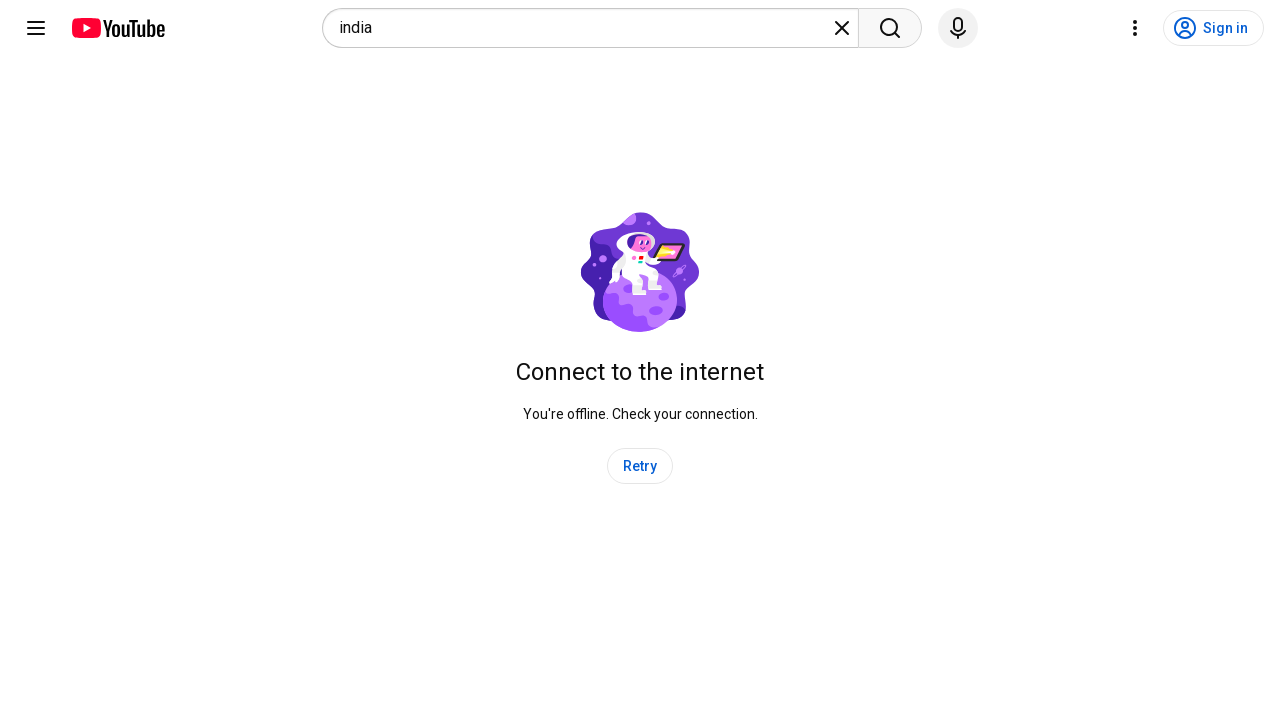

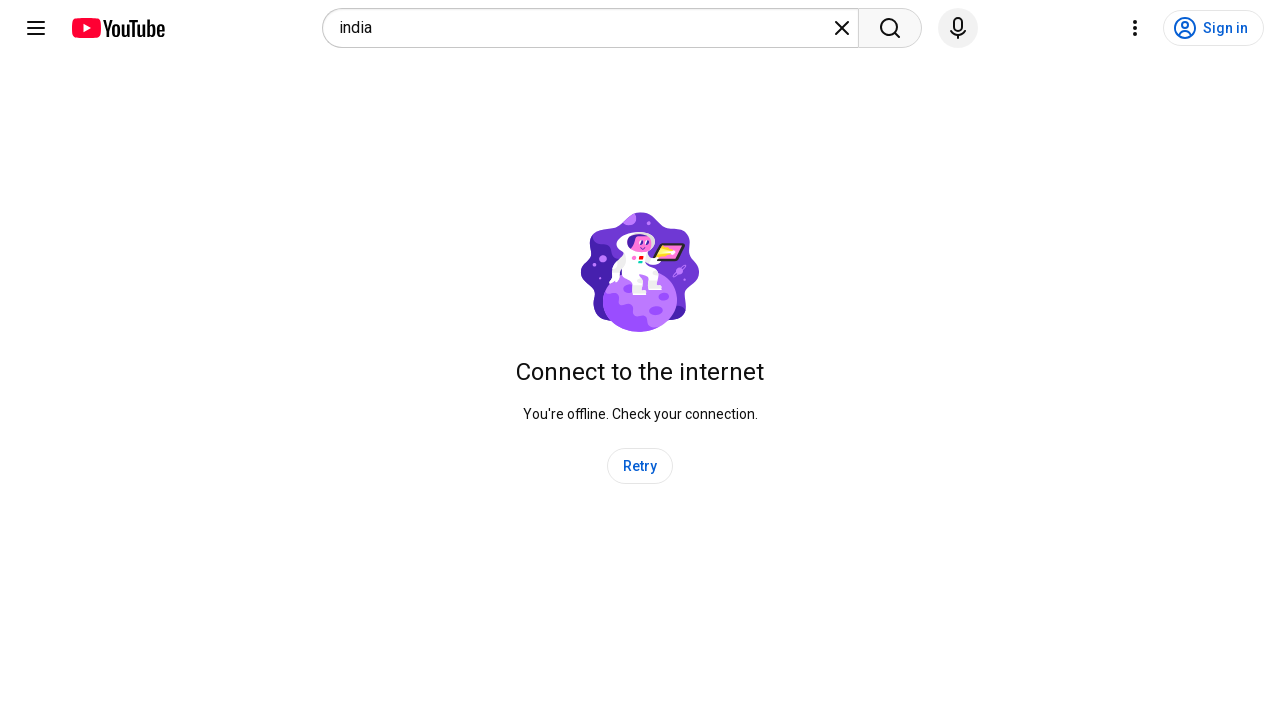